Tests various XPath selector examples on a flight booking practice page, including selecting radio buttons, checkboxes, and dropdown elements using different XPath techniques.

Starting URL: https://rahulshettyacademy.com/dropdownsPractise/

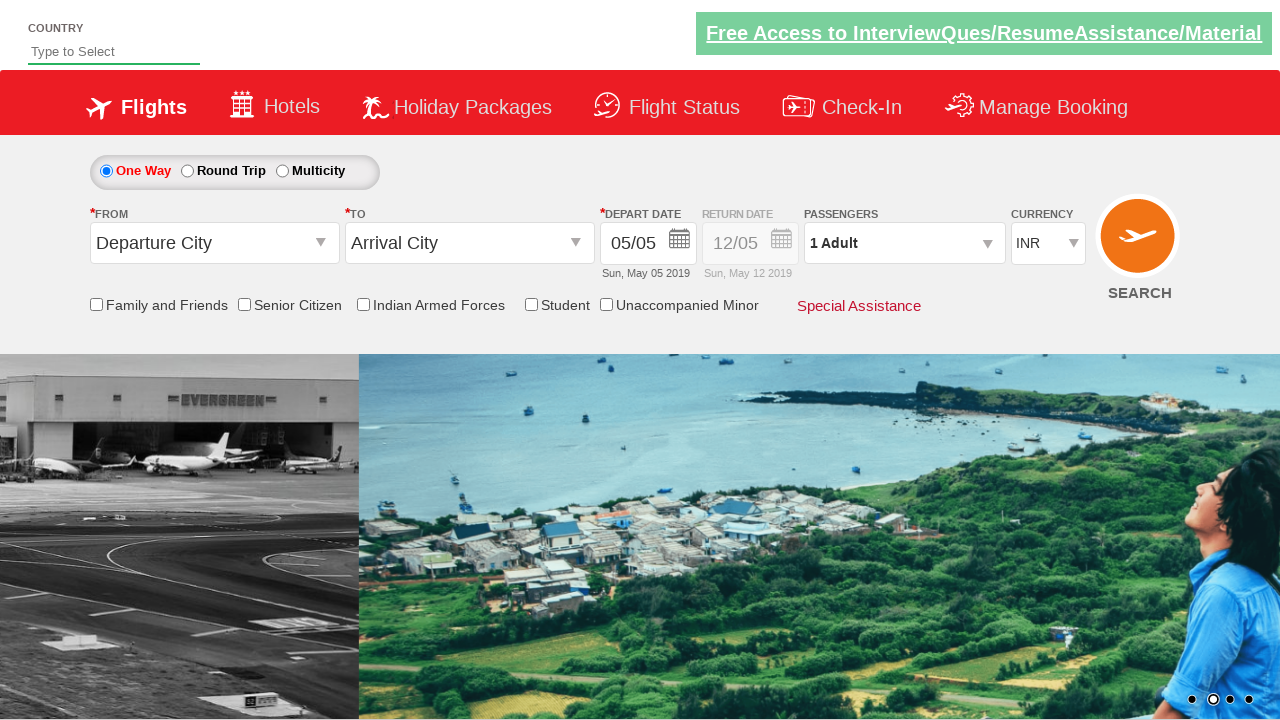

Selected first radio button for trip type using index-based XPath at (106, 171) on (//input[@name='ctl00$mainContent$rbtnl_Trip'])[1]
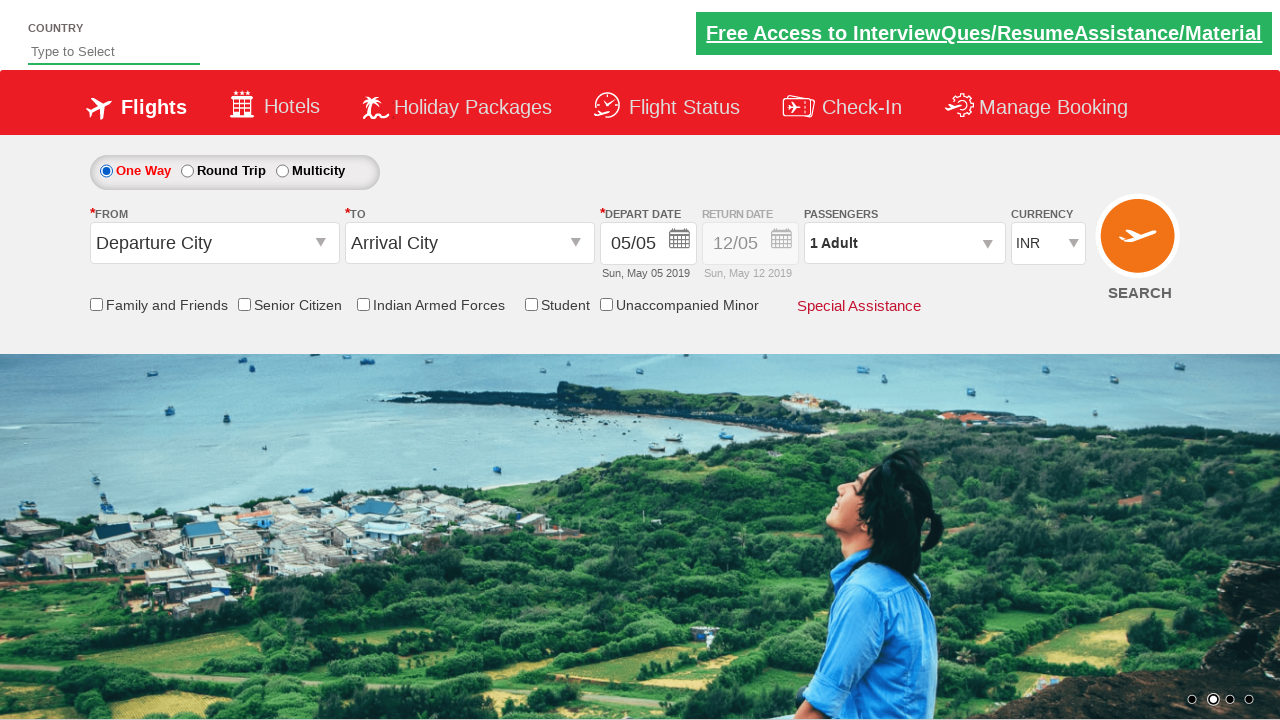

Clicked checkbox using contains() XPath selector at (96, 304) on xpath=//input[contains(@id,'friendsa')]
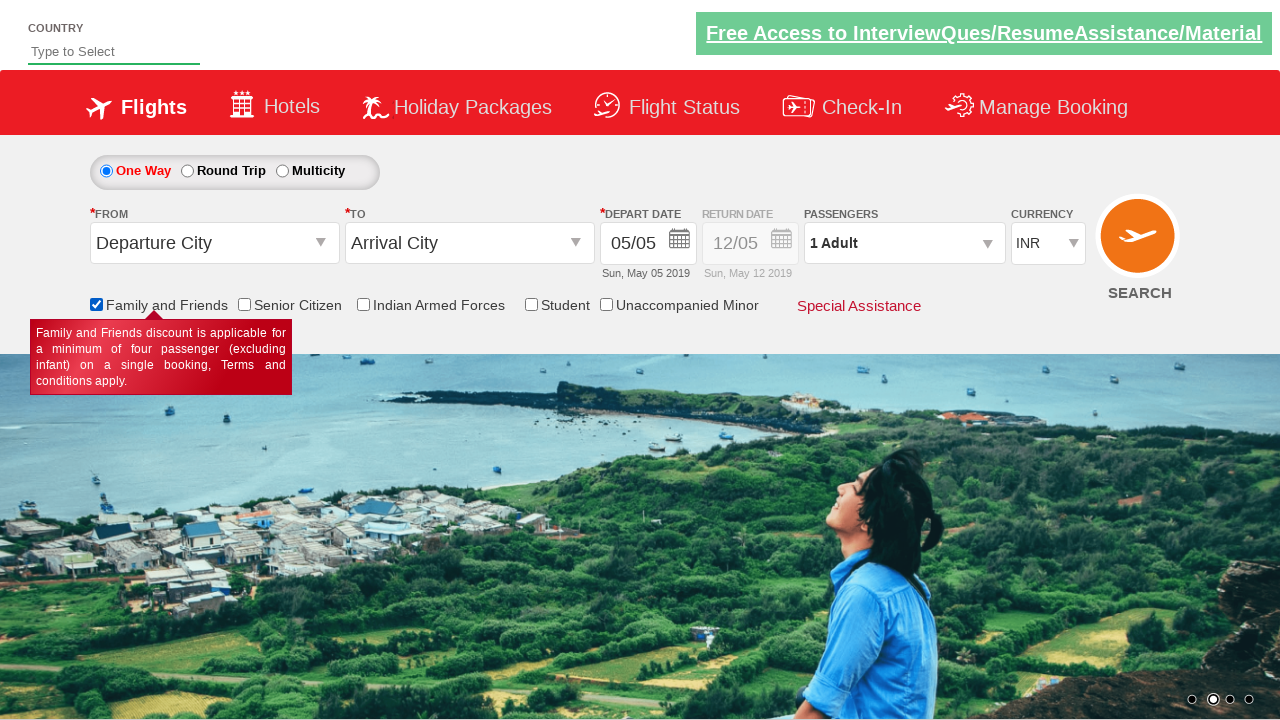

Special Assistance element loaded and visible
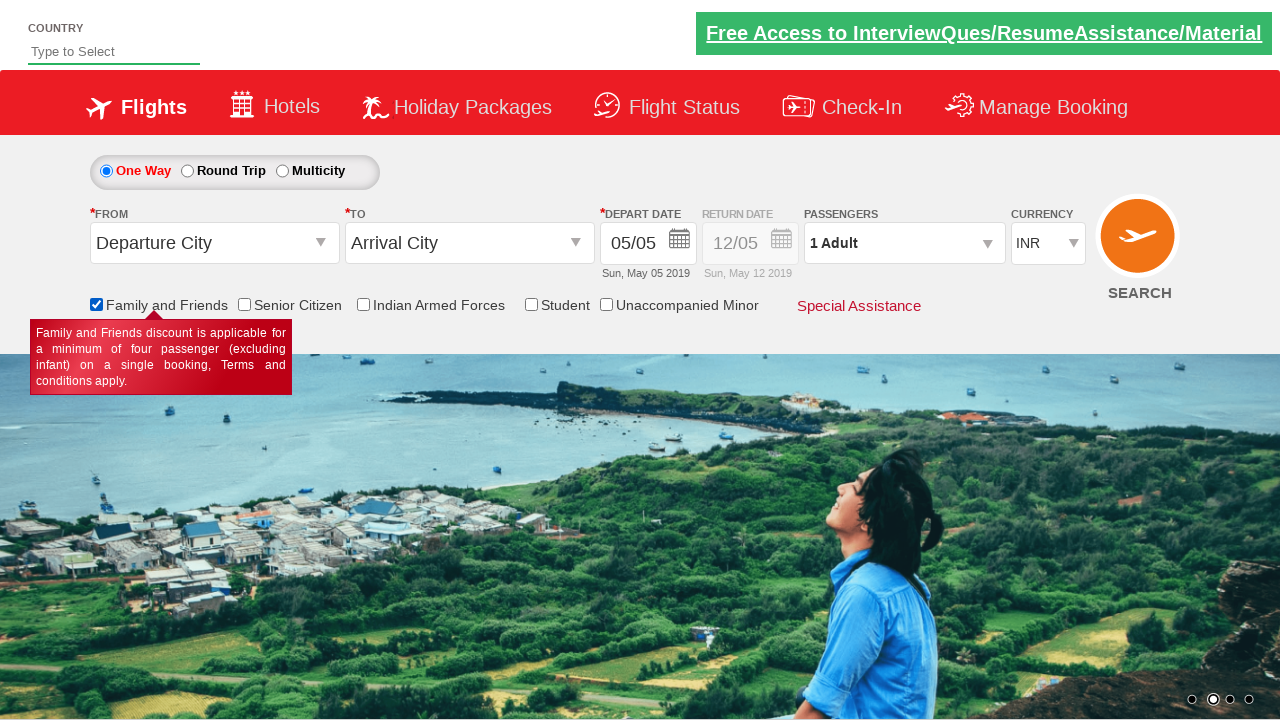

Clicked on origin station dropdown at (214, 243) on xpath=//*[@id='ctl00_mainContent_ddl_originStation1_CTXT']
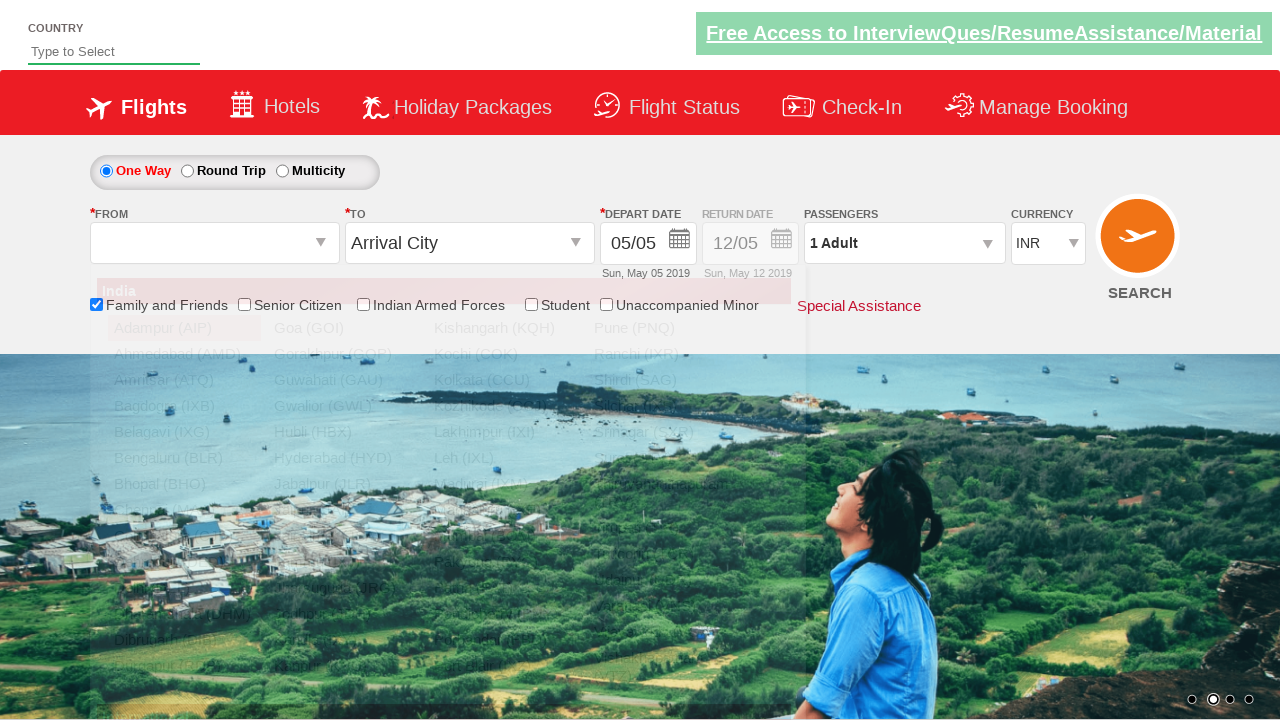

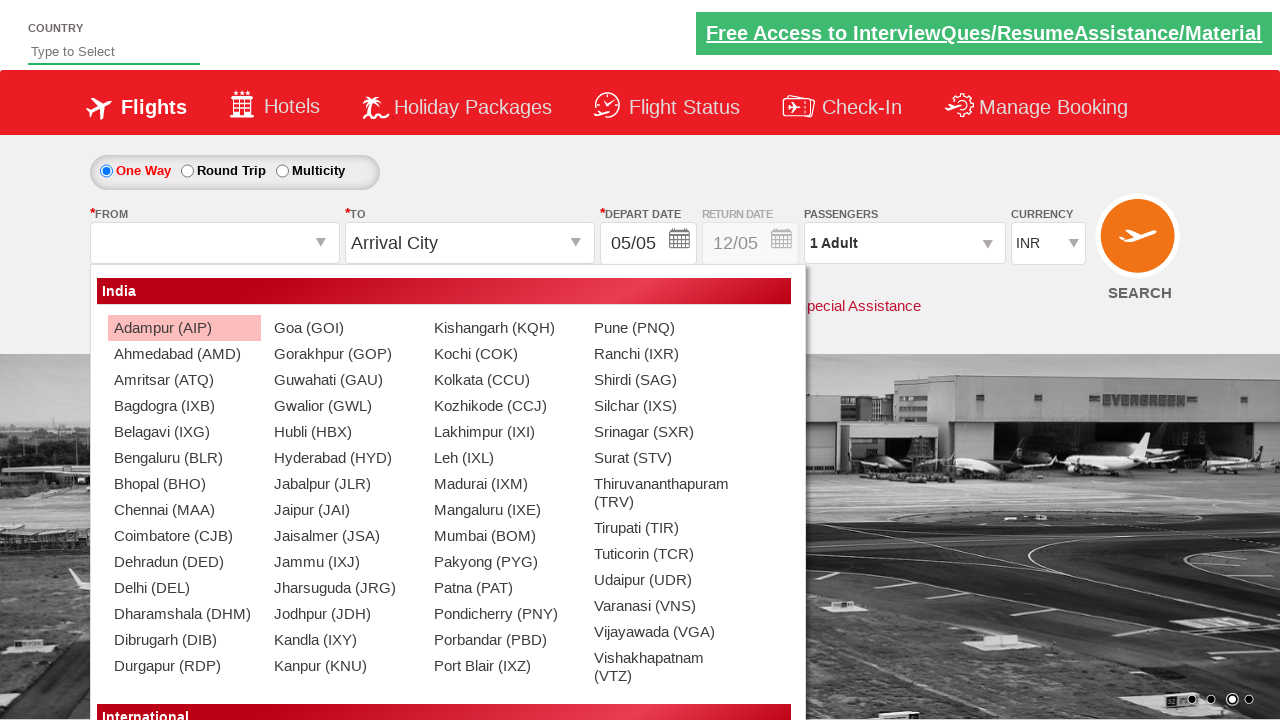